Tests drag-and-drop functionality on jQuery UI demo page by dragging an element to a drop zone and then attempting to drag it back

Starting URL: https://jqueryui.com/droppable/

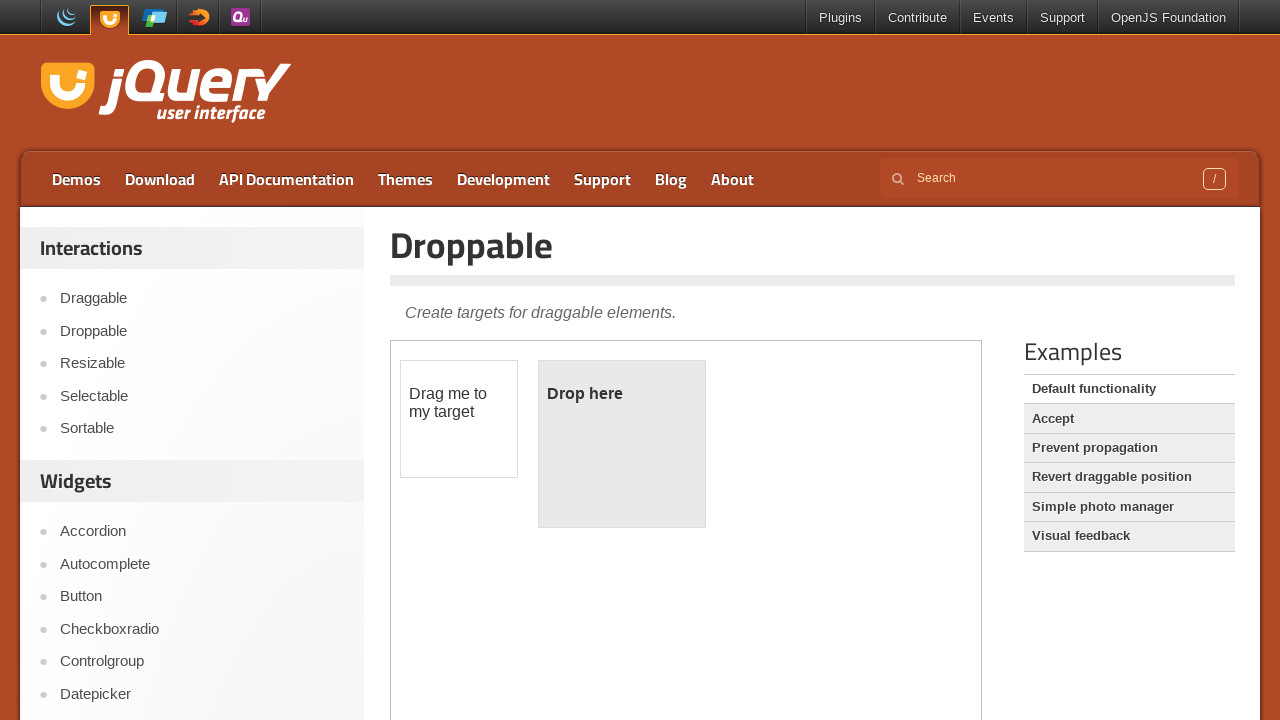

Located the iframe containing the jQuery UI droppable demo
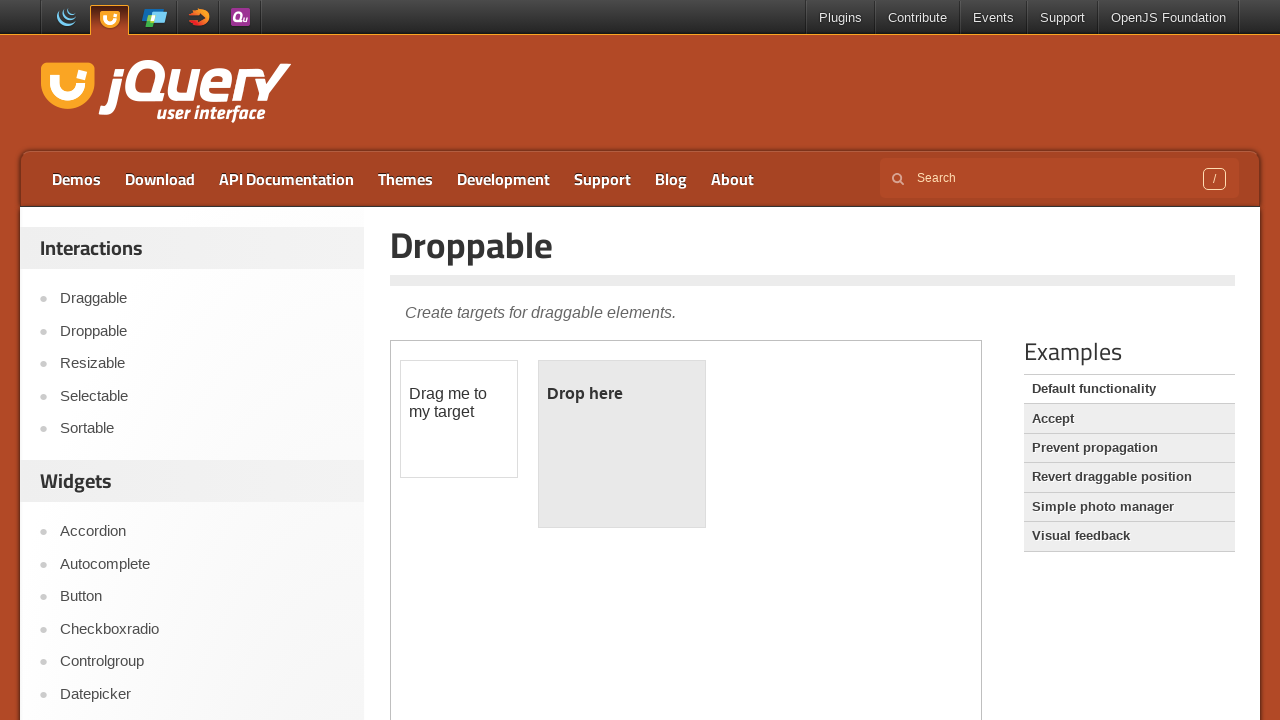

Located the draggable element
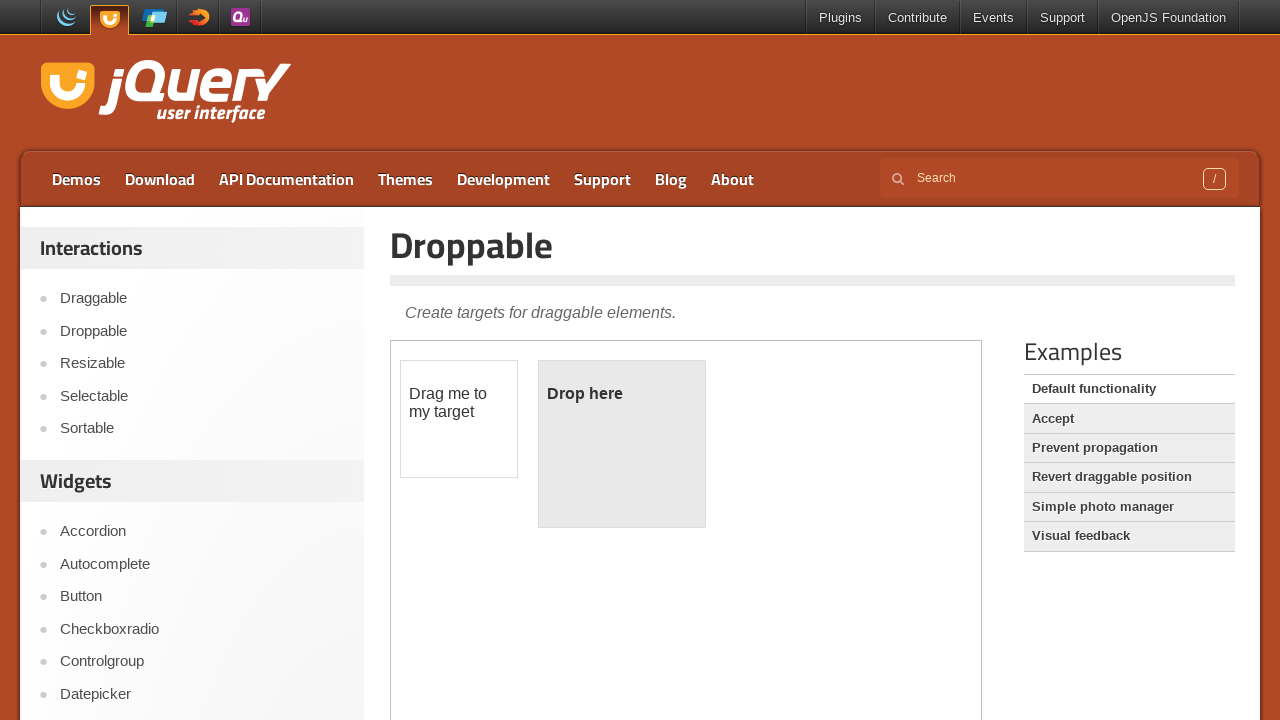

Located the droppable element
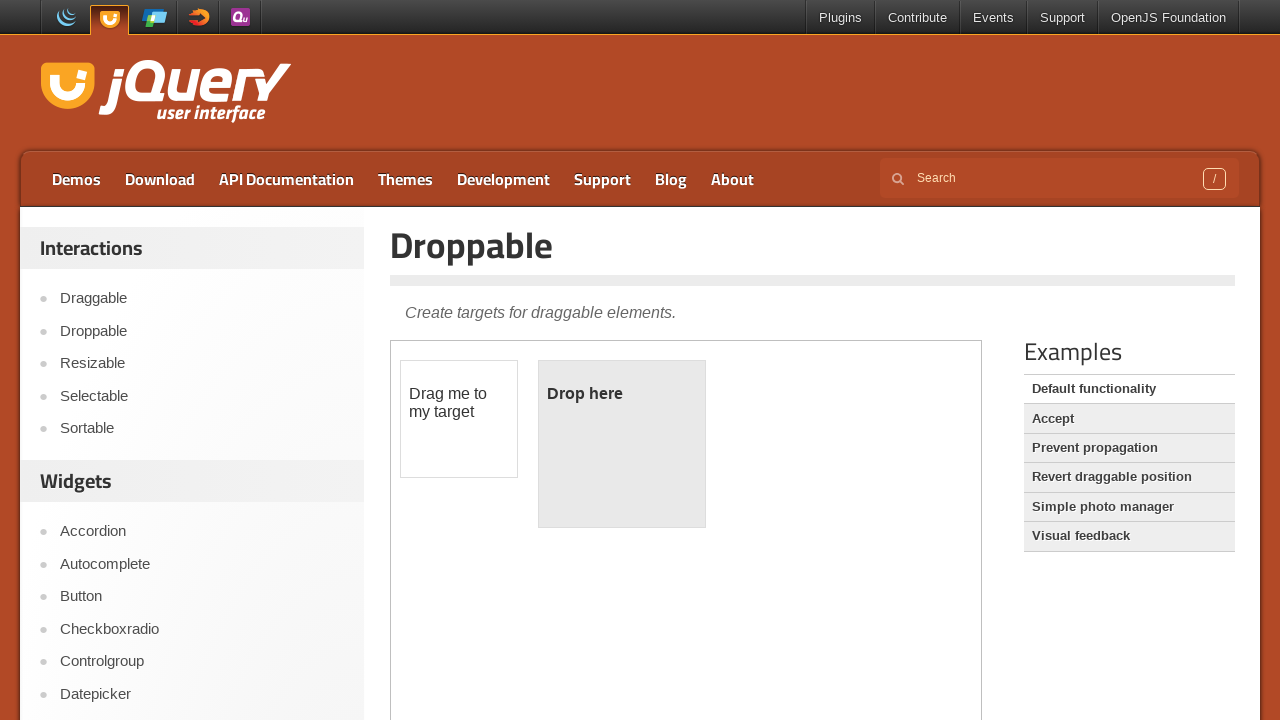

Retrieved bounding box coordinates for draggable element
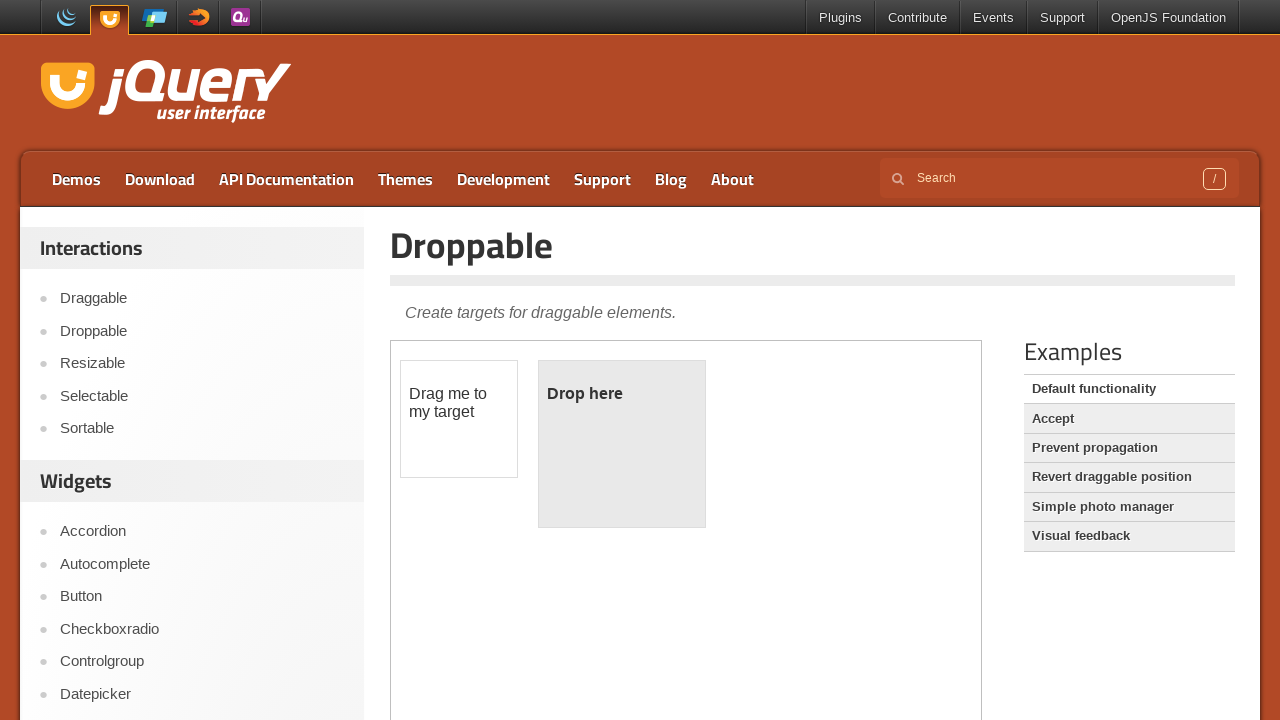

Retrieved bounding box coordinates for droppable element
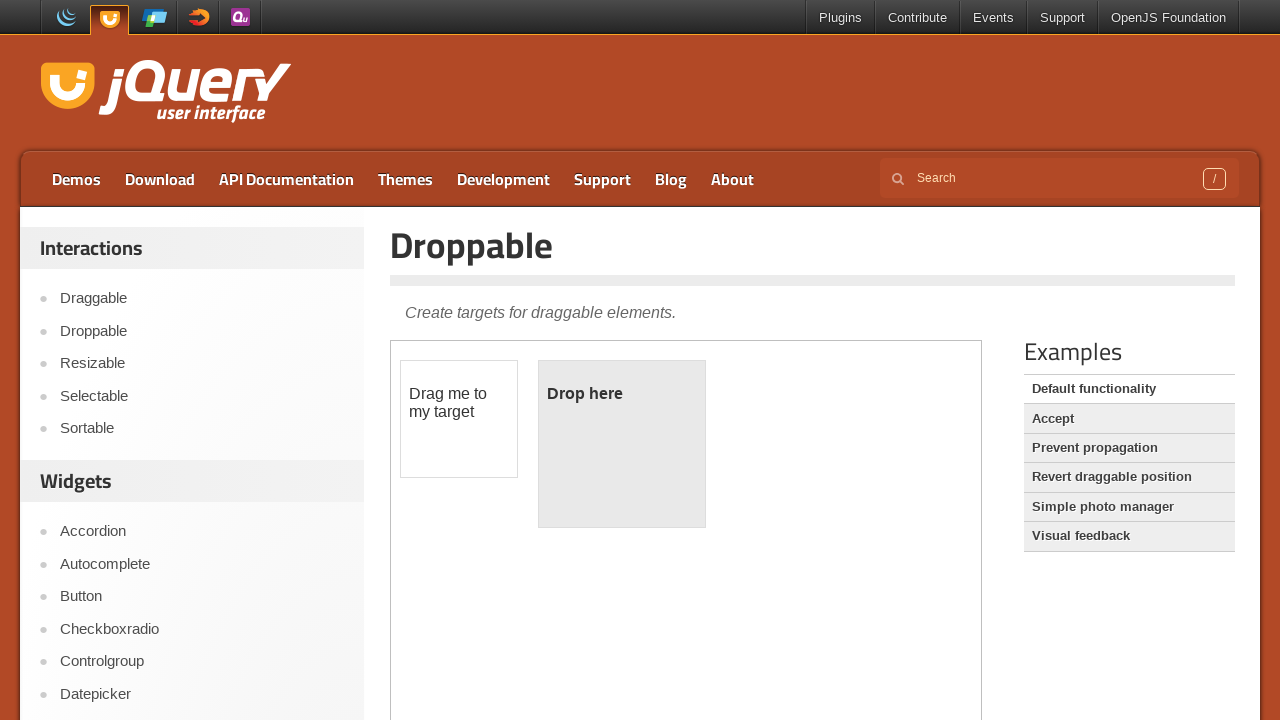

Moved mouse to center of draggable element at (459, 419)
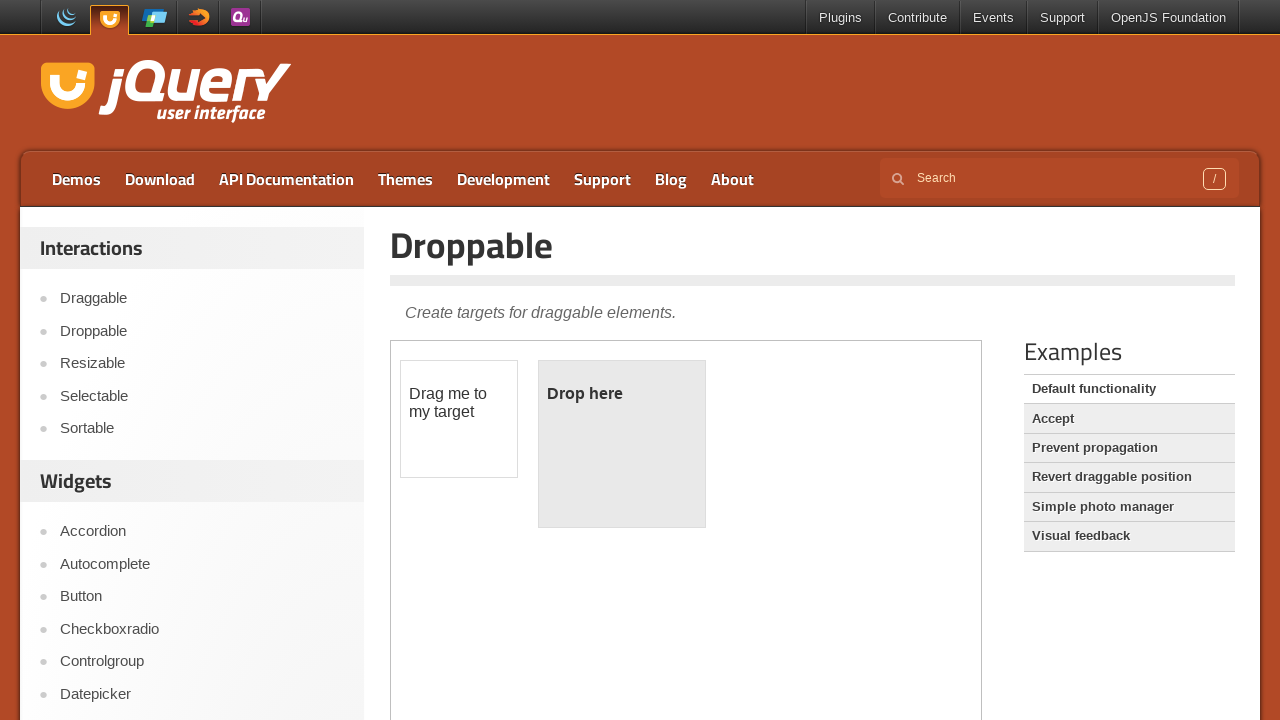

Mouse button pressed down on draggable element at (459, 419)
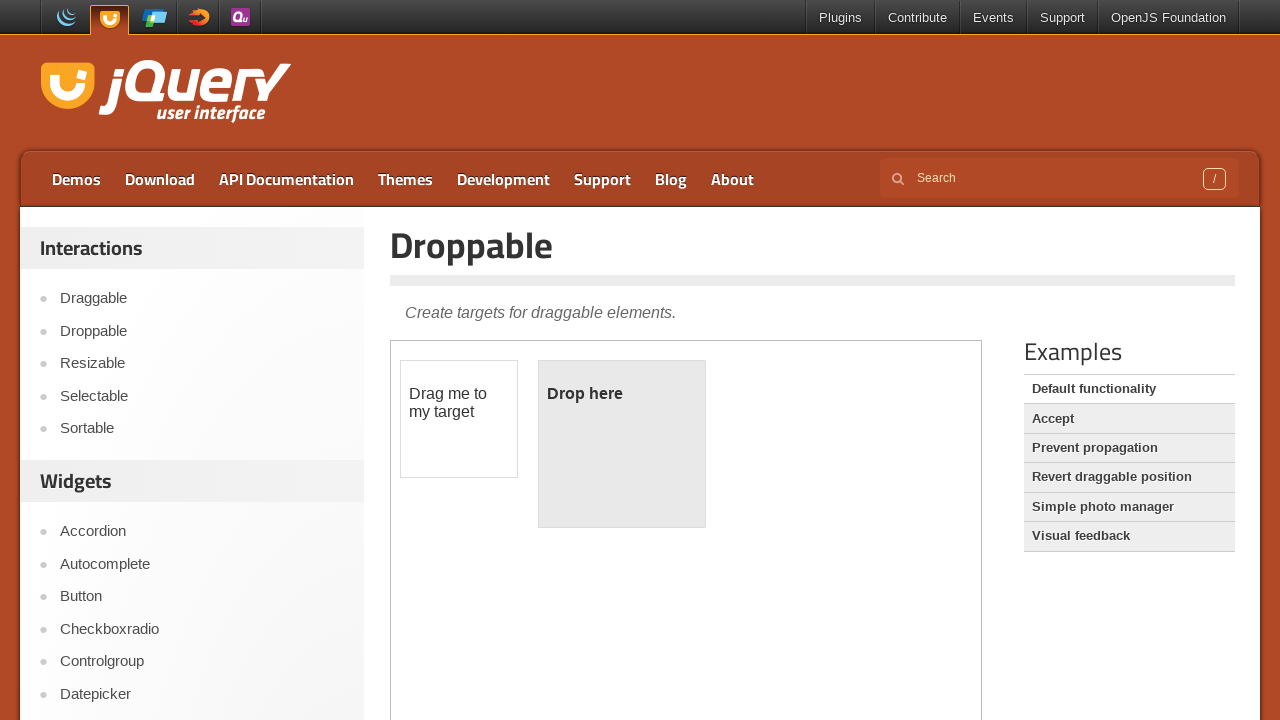

Dragged element to center of droppable zone at (622, 444)
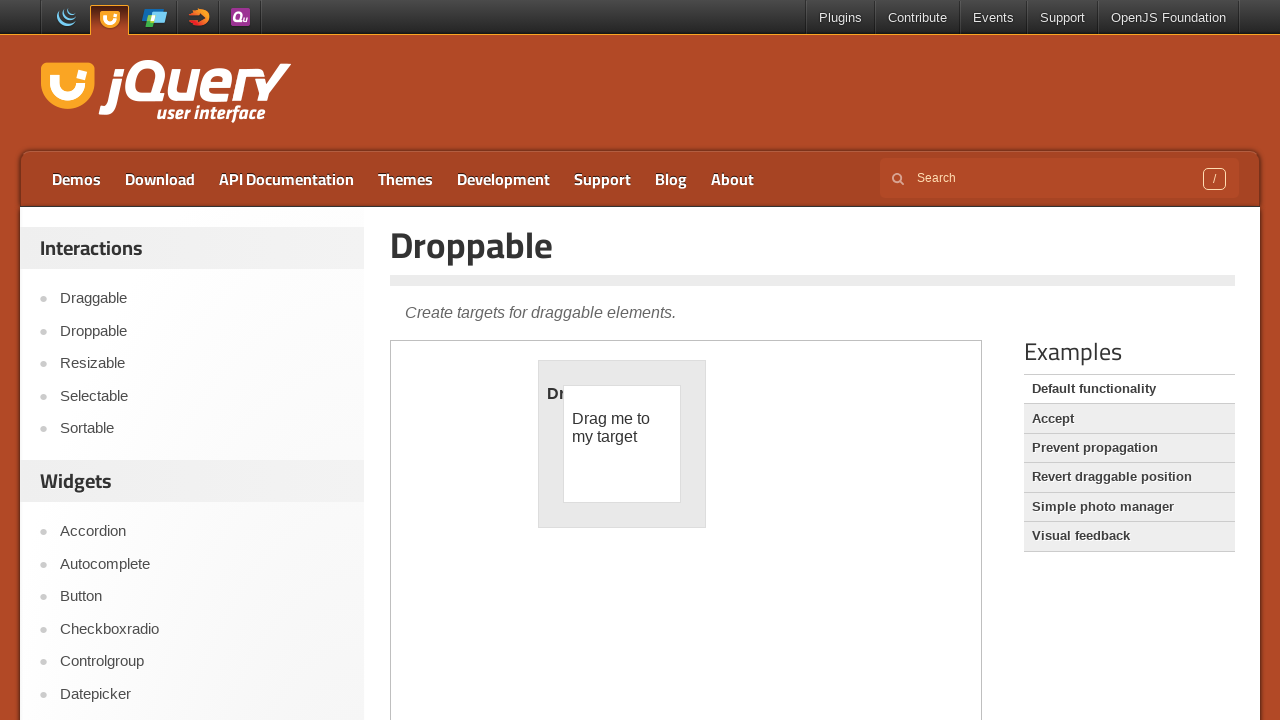

Released mouse button, completing drag-and-drop to droppable zone at (622, 444)
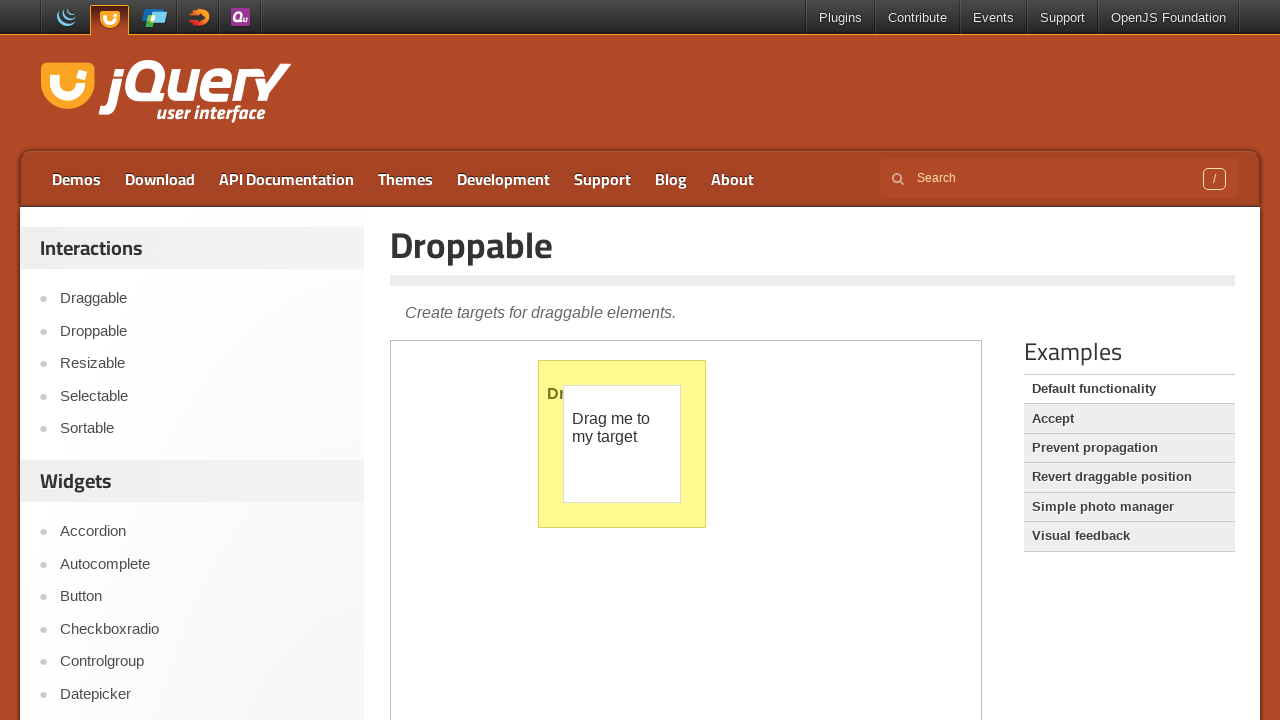

Moved mouse to center of droppable zone to initiate return drag at (622, 444)
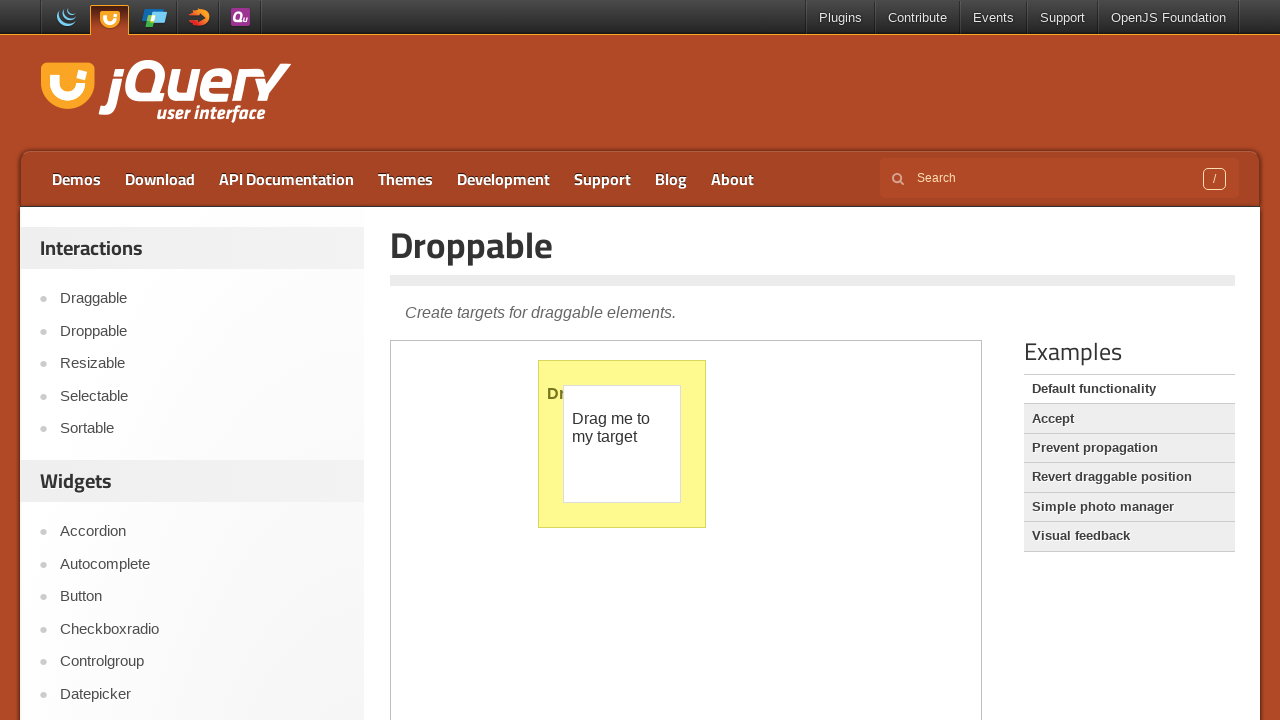

Mouse button pressed down on droppable zone at (622, 444)
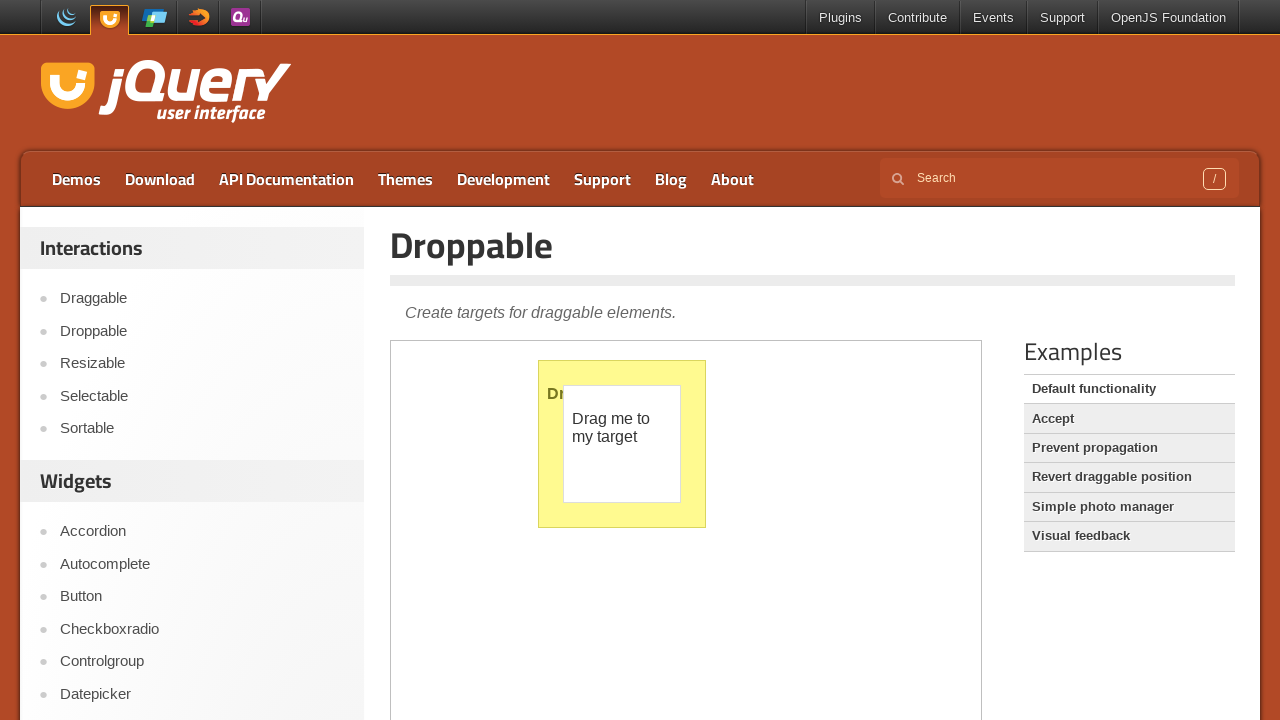

Dragged element back to original draggable position at (459, 419)
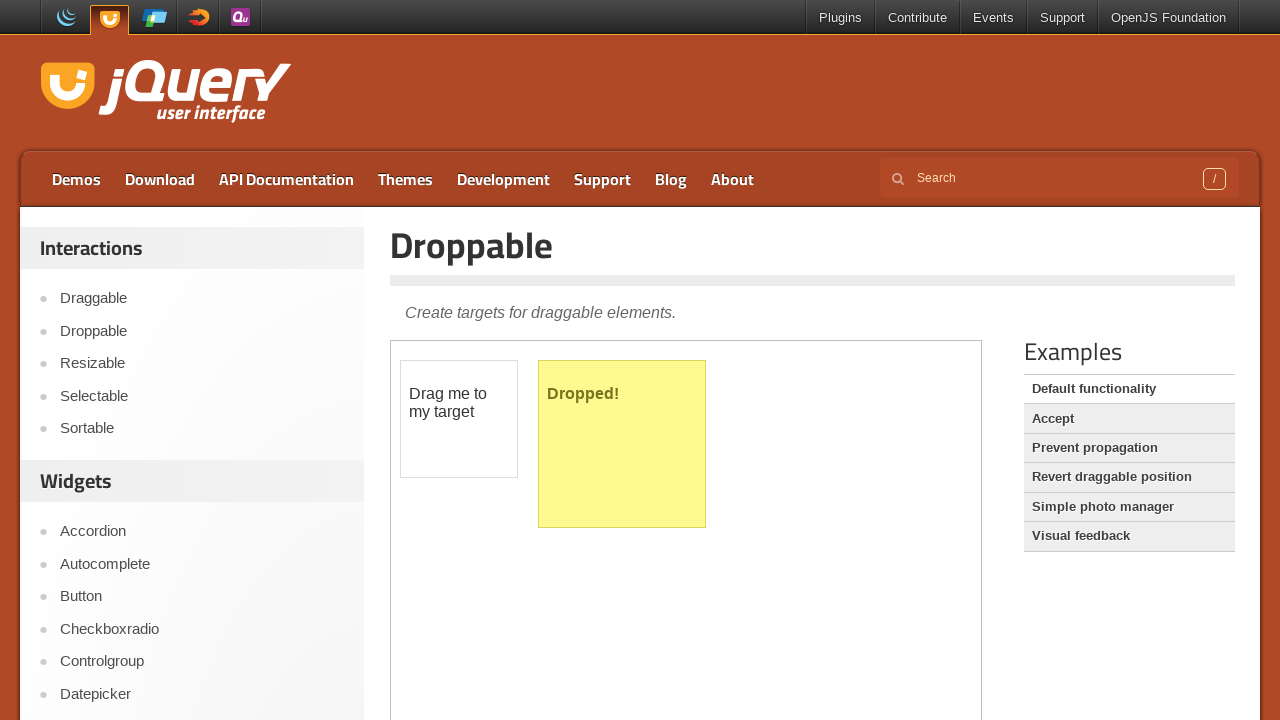

Released mouse button, completing return drag from trash zone at (459, 419)
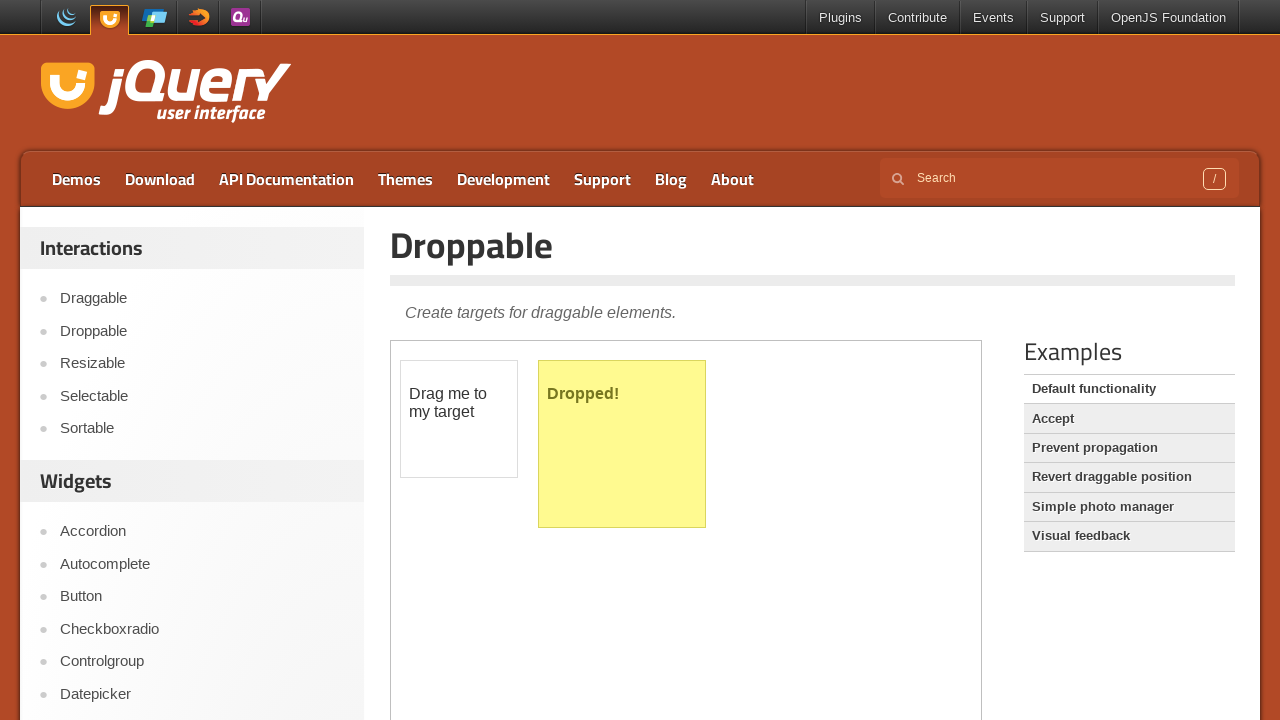

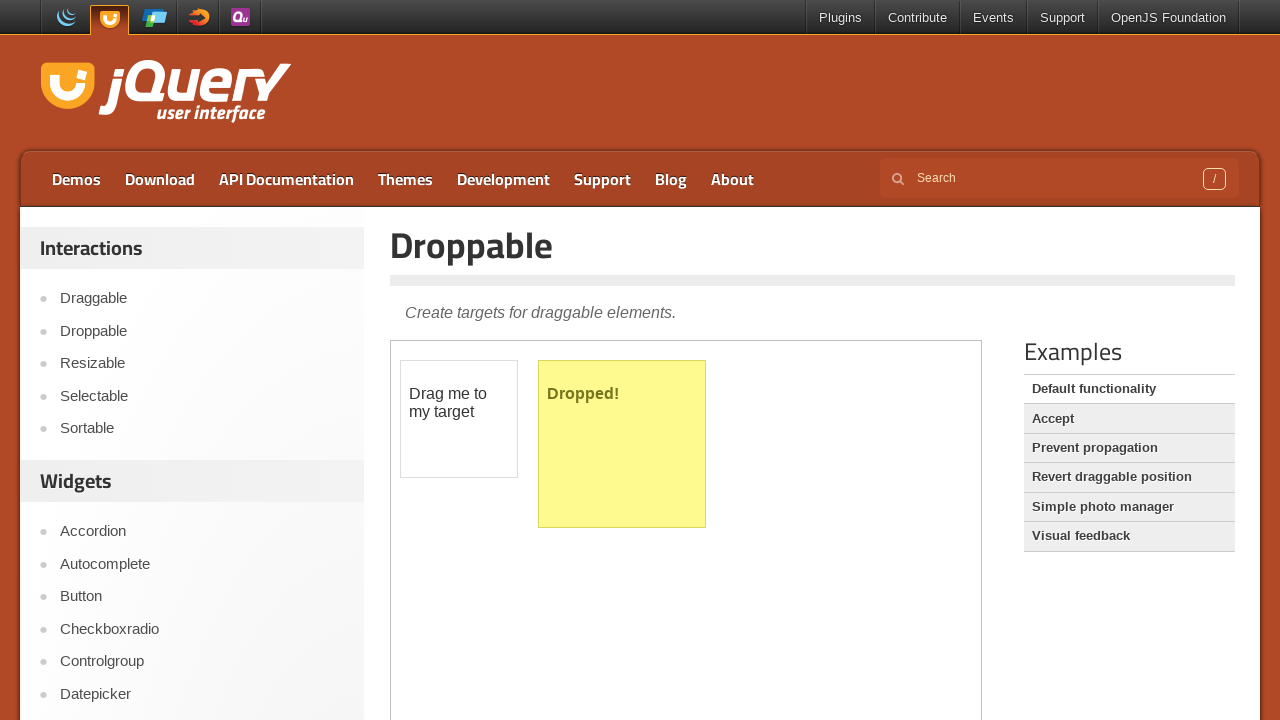